Navigates to the Selenium download page and clicks on a version download link to initiate a file download

Starting URL: http://seleniumhq.org/download/

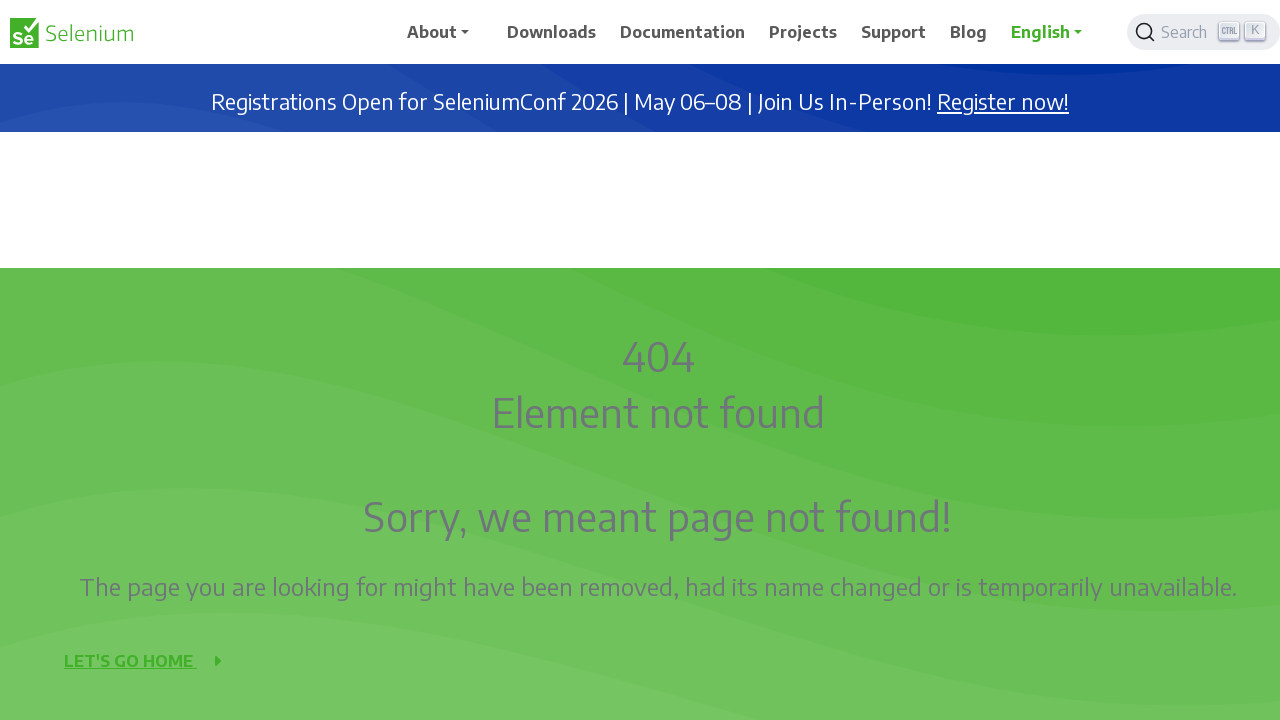

Navigated to Selenium download page
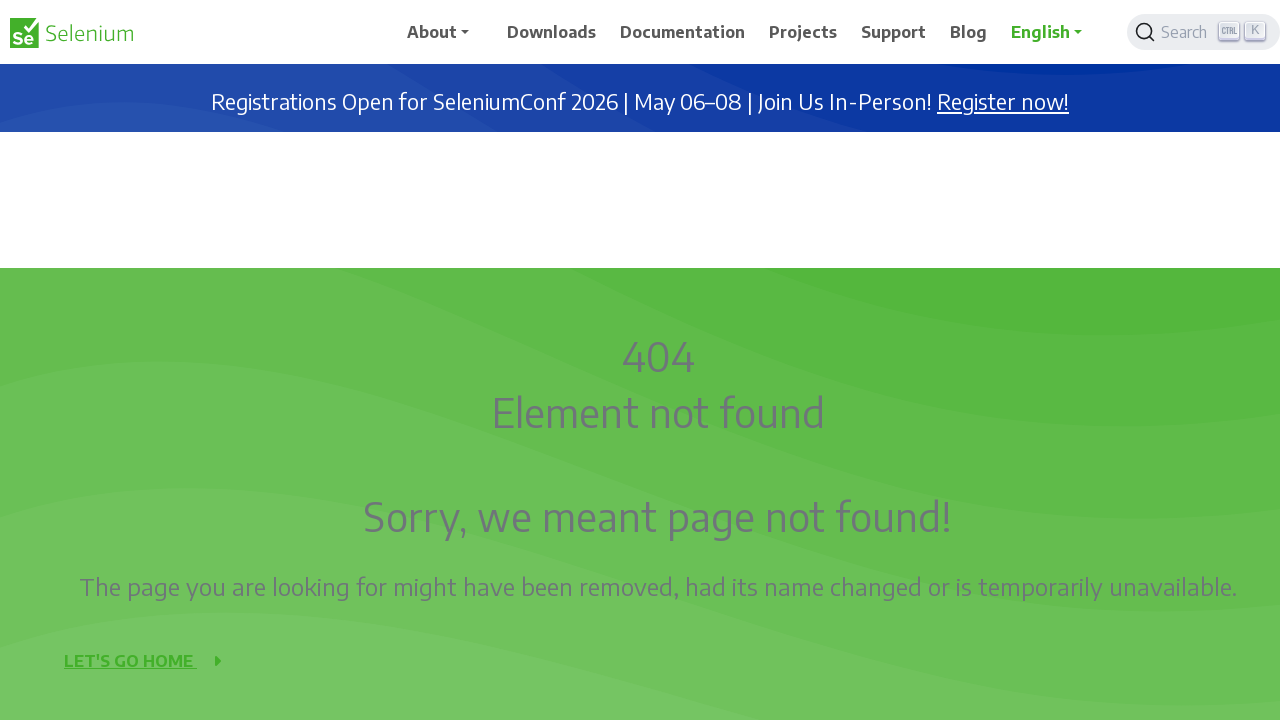

Clicked download link to initiate file download at (552, 32) on a:has-text('Download')
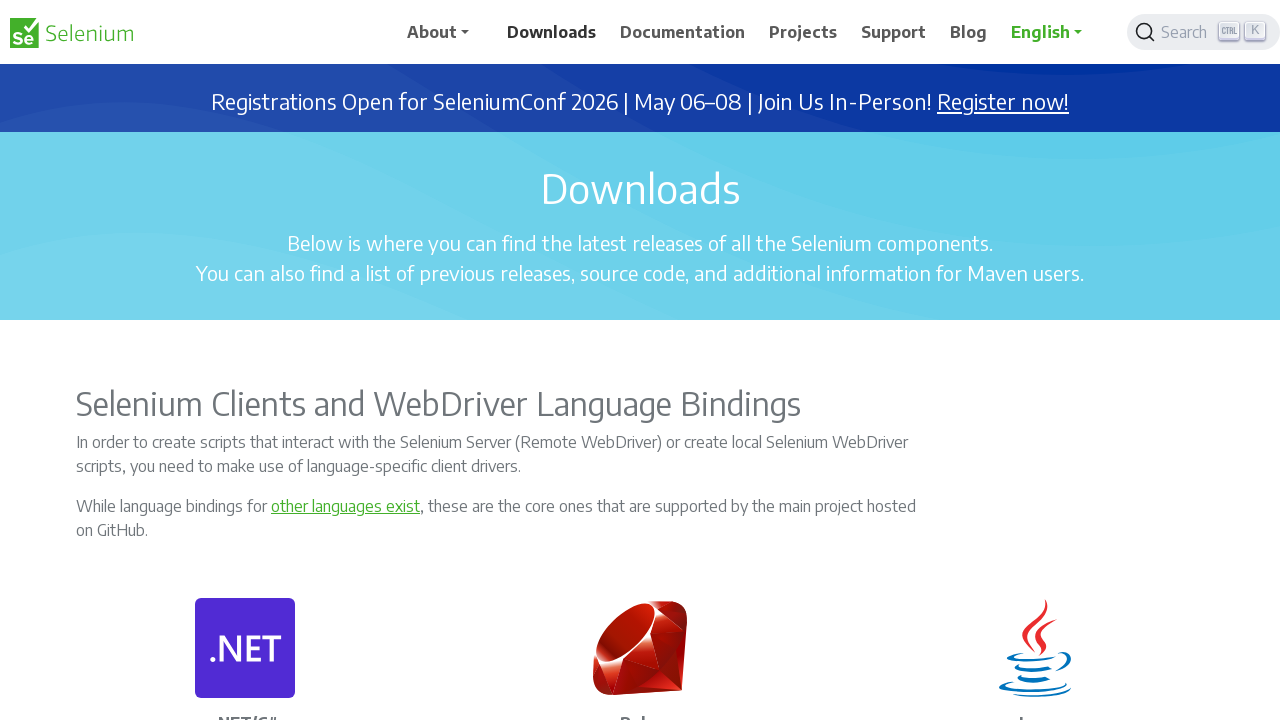

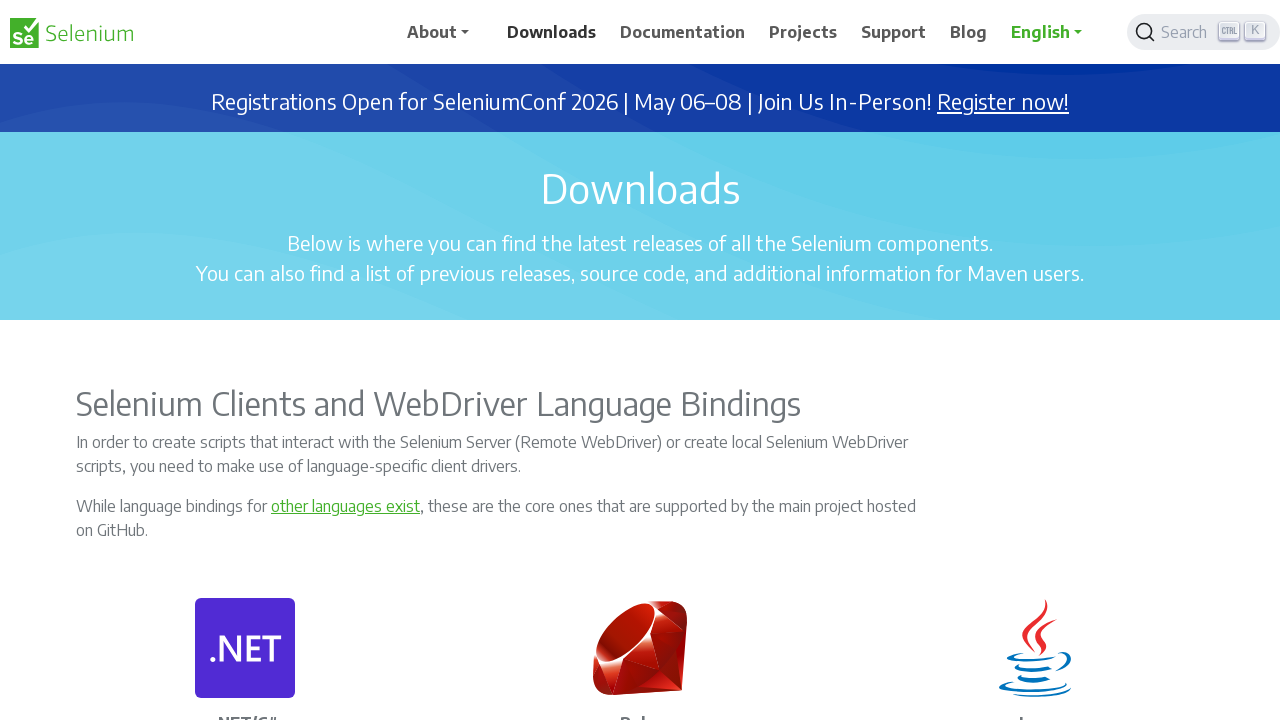